Tests that the Name field accepts a string with special characters

Starting URL: https://tc-1-final-parte1.vercel.app/

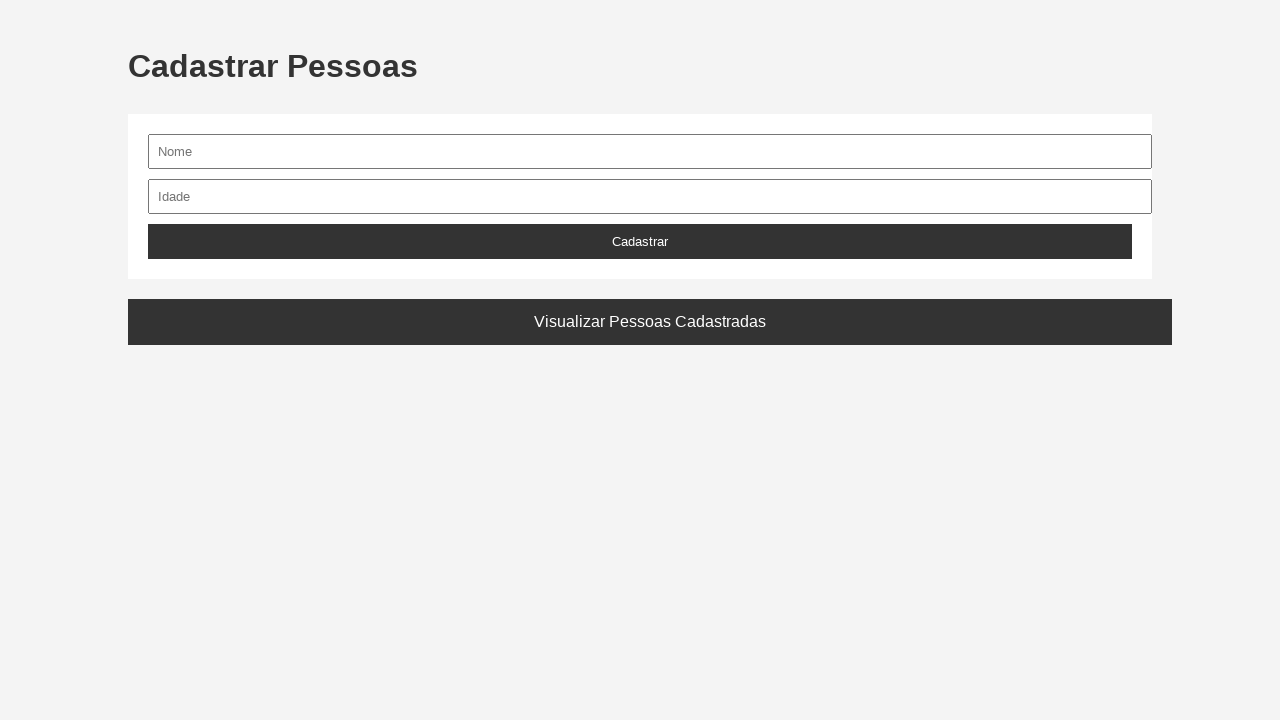

Filled Nome field with special characters 'Jo@o-Silva!' on #nome
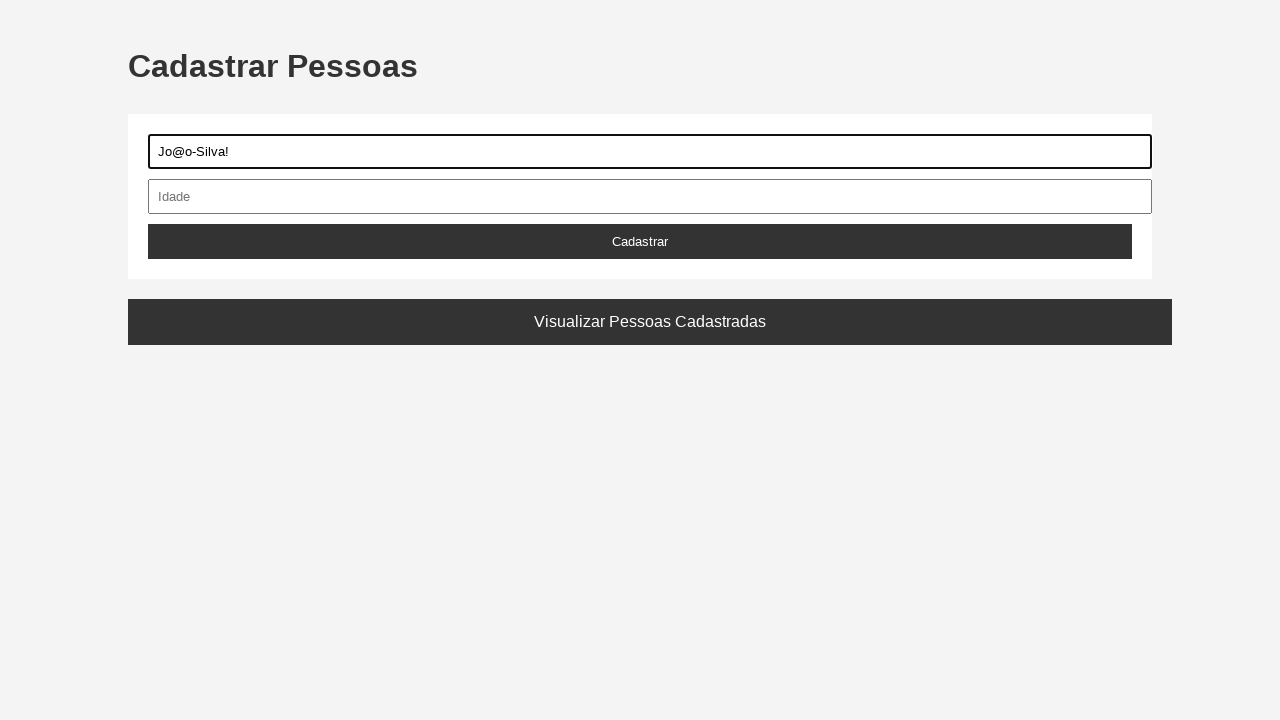

Retrieved current value from Nome field
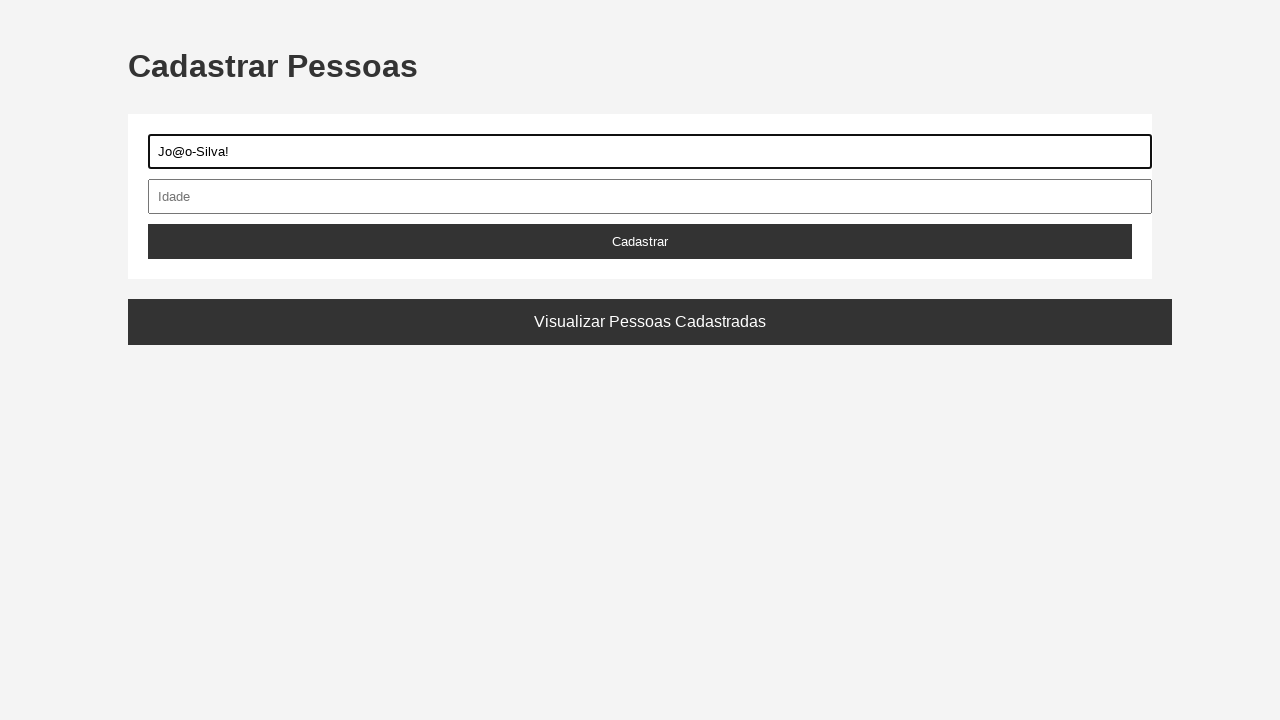

Asserted that Nome field contains expected value with special characters
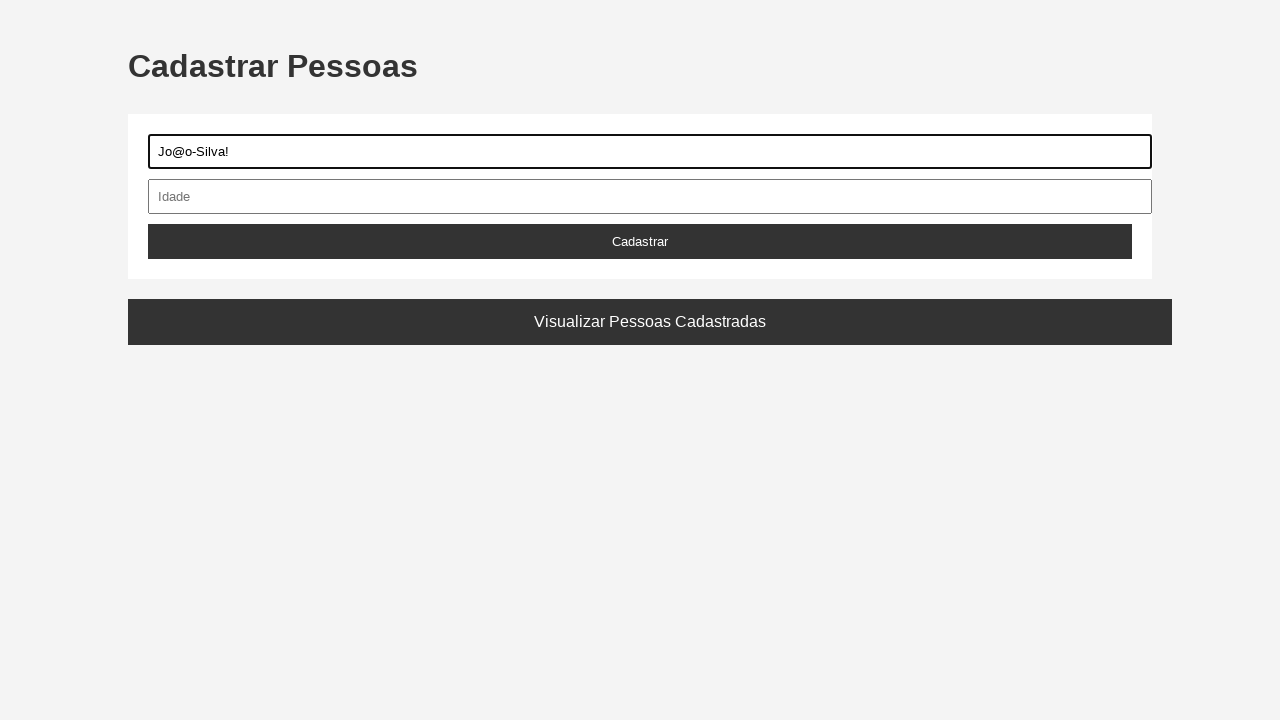

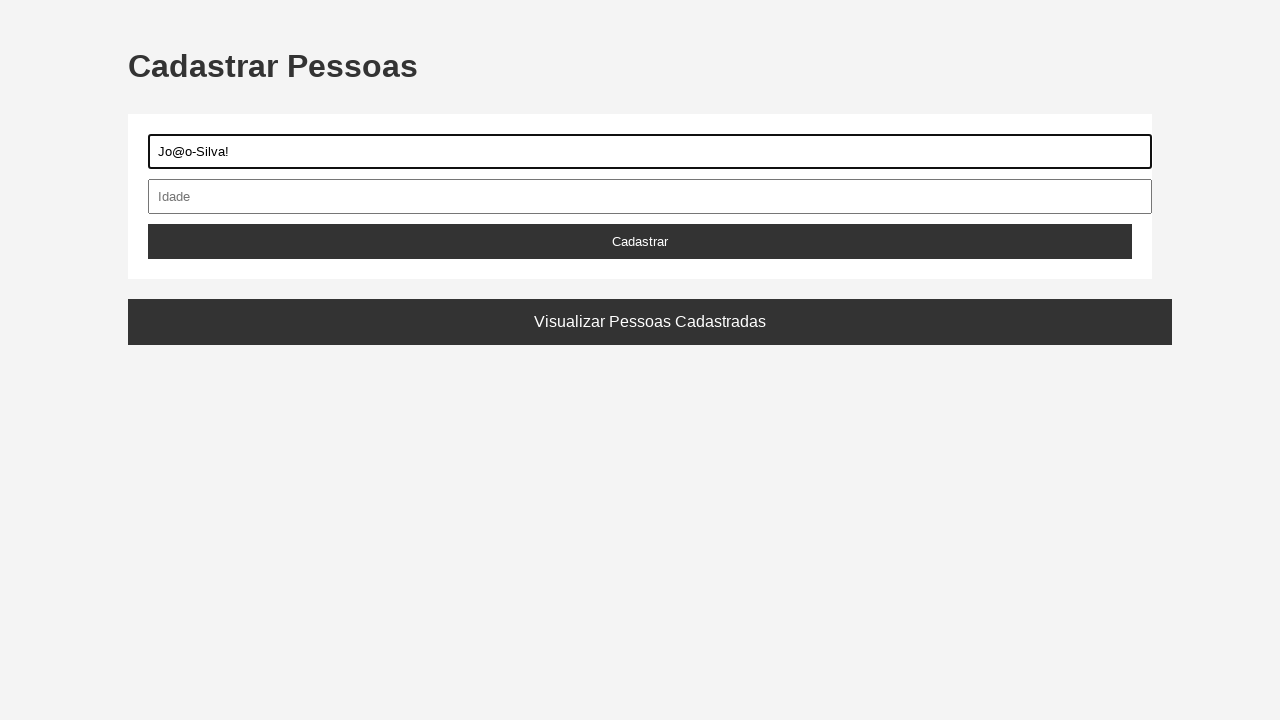